Tests the FortiGuard web filter lookup functionality by entering a domain name and waiting for the category classification result to appear.

Starting URL: https://www.fortiguard.com/webfilter

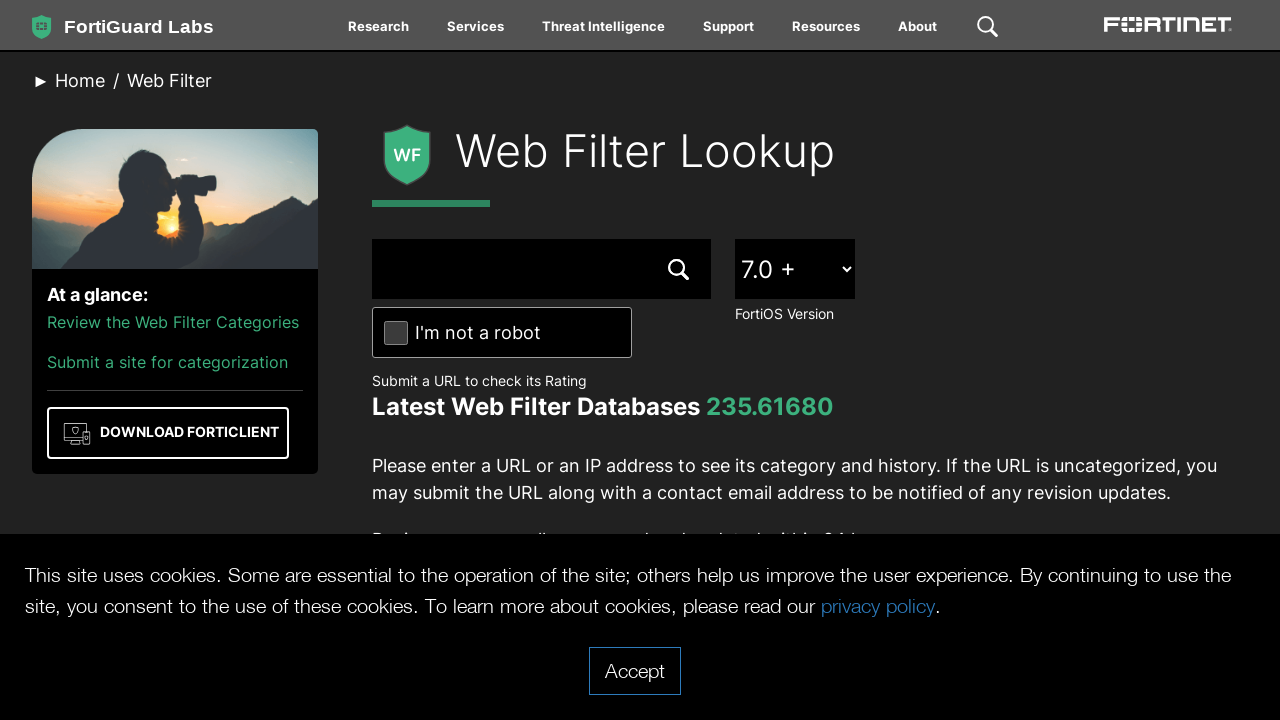

Filled URL search field with 'example.com' on input[name='url']
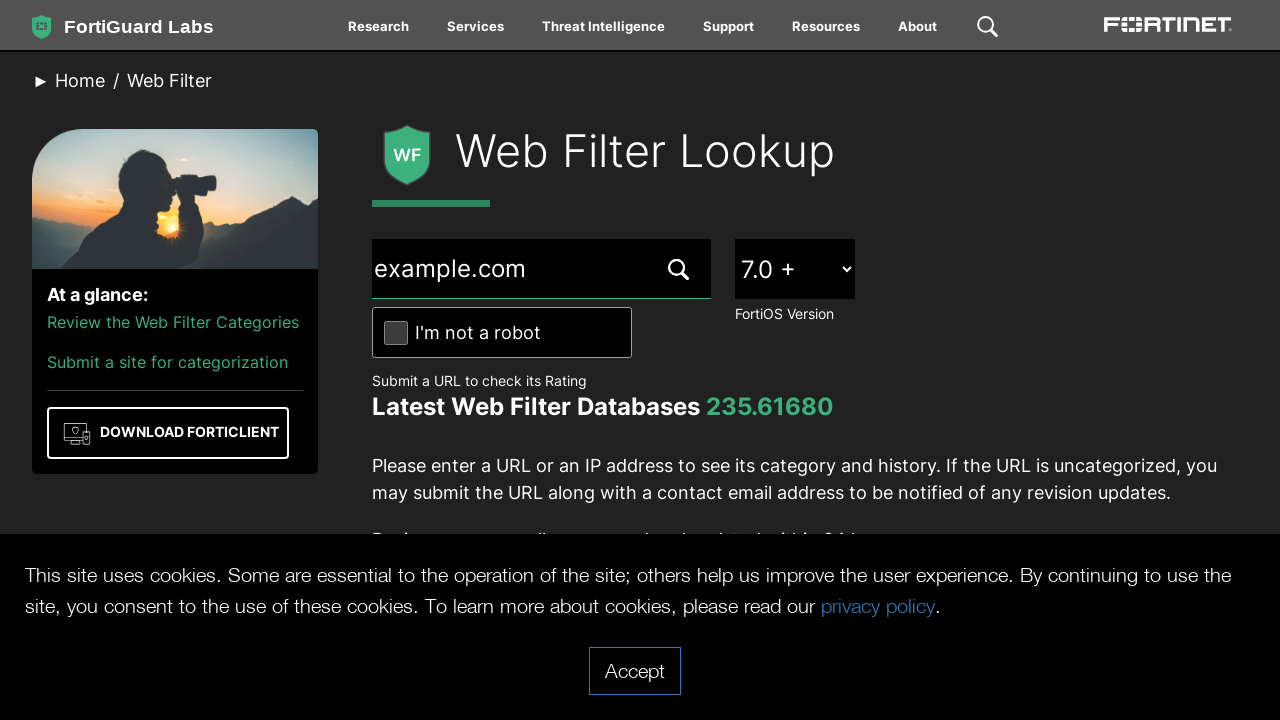

Pressed Enter to submit the domain lookup on input[name='url']
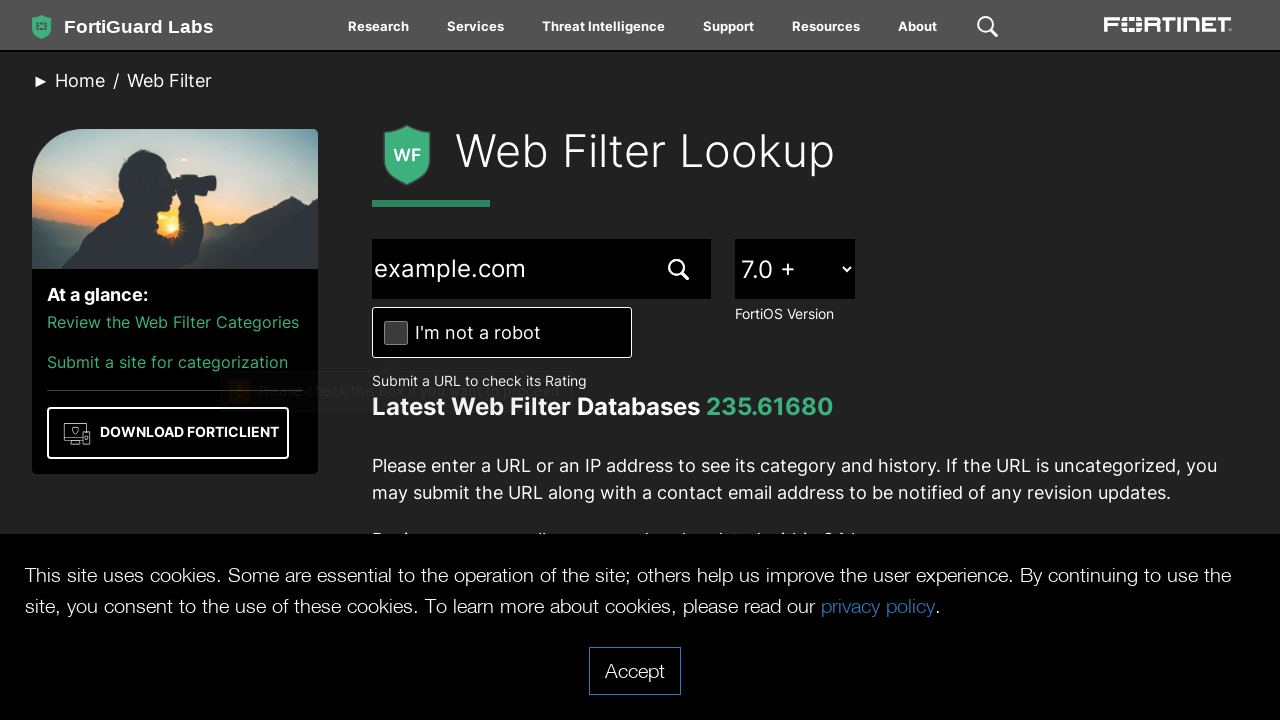

Category classification result appeared
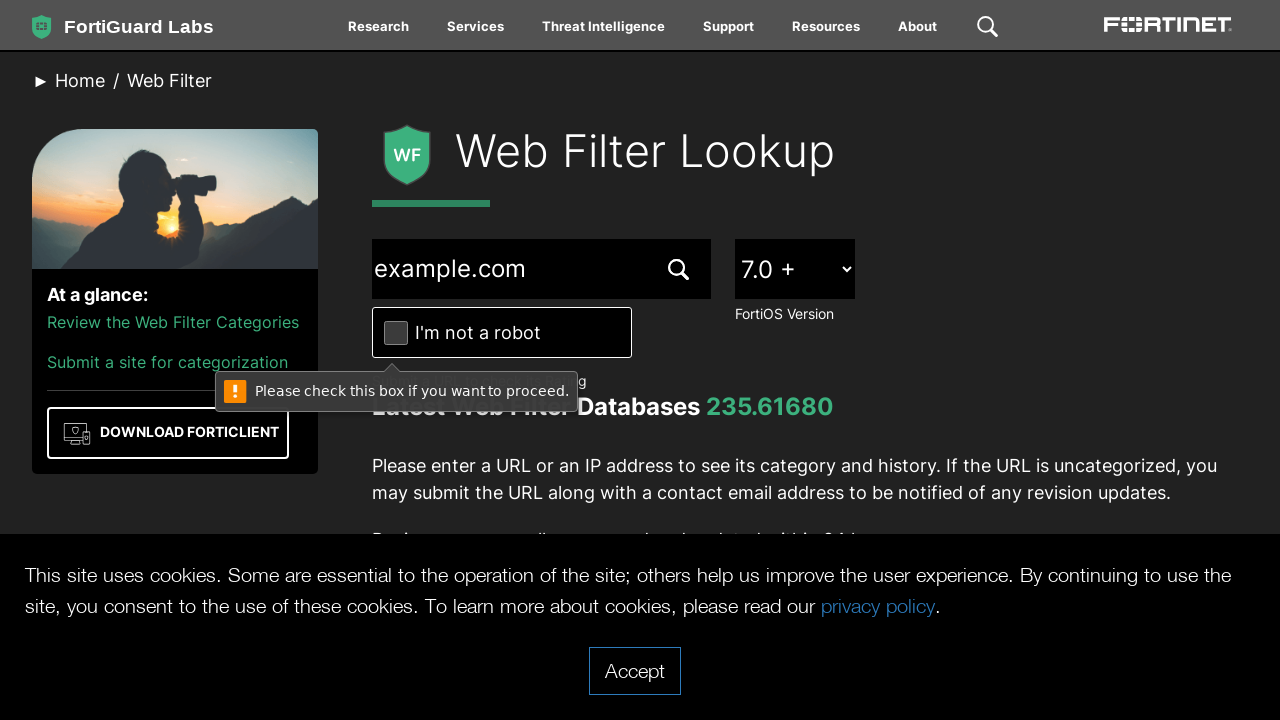

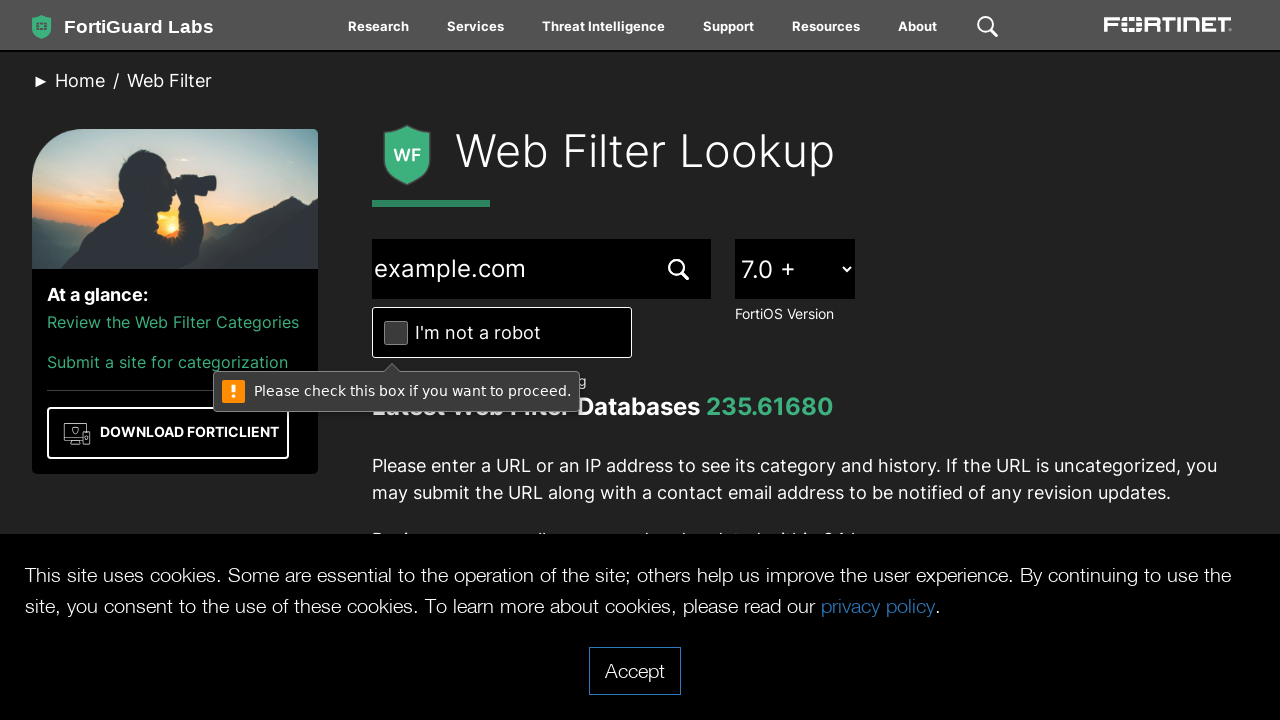